Navigates to YouTube.com and retrieves the page title

Starting URL: https://www.youtube.com

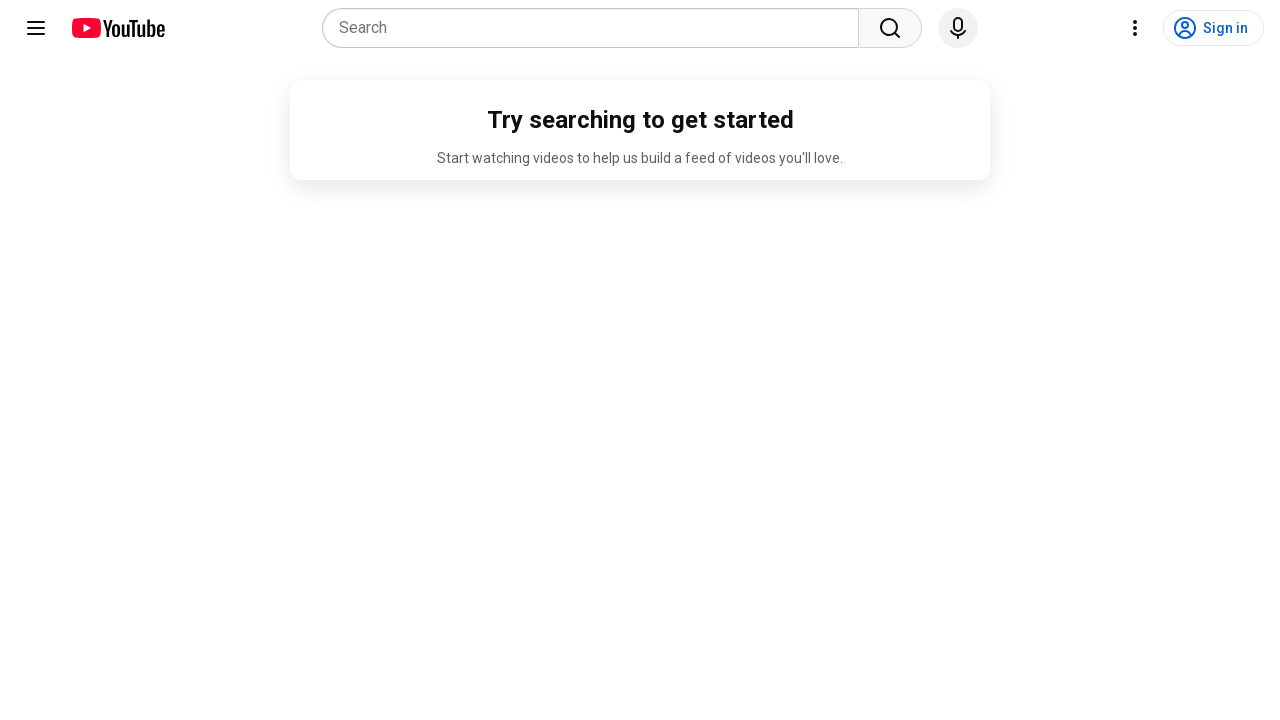

Navigated to https://www.youtube.com
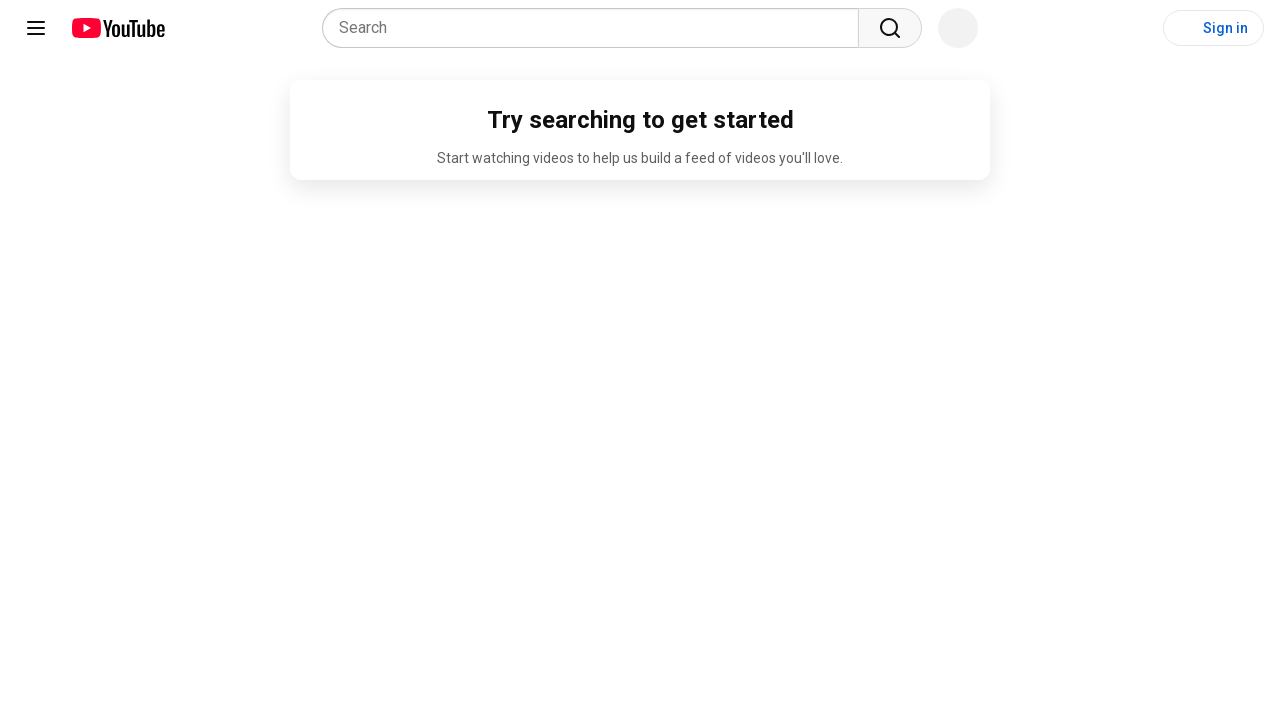

Waited for page DOM to fully load
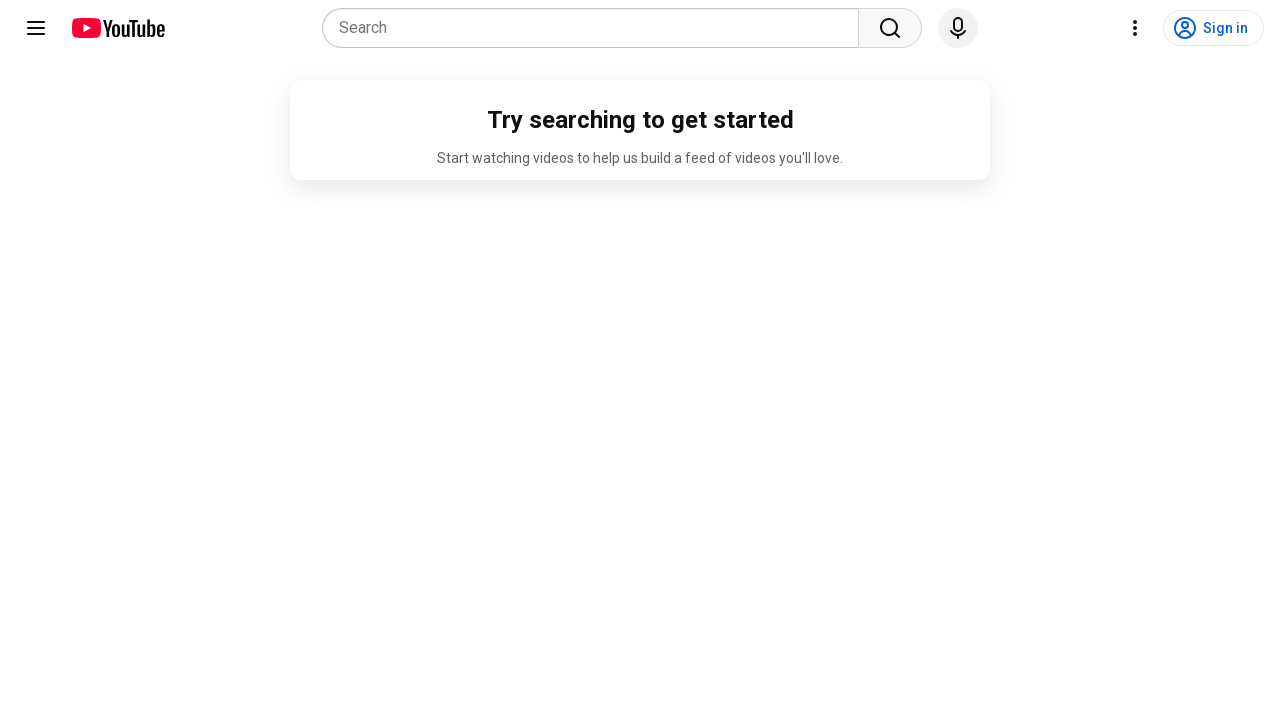

Retrieved page title: 'YouTube'
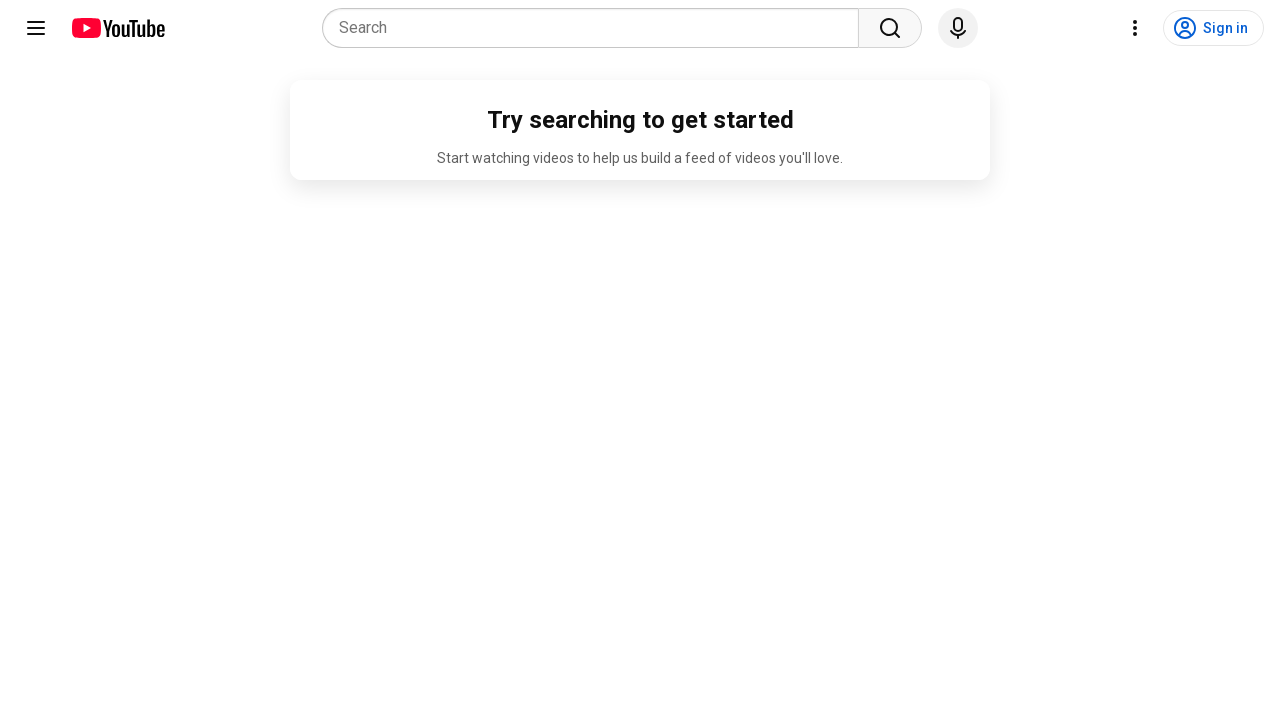

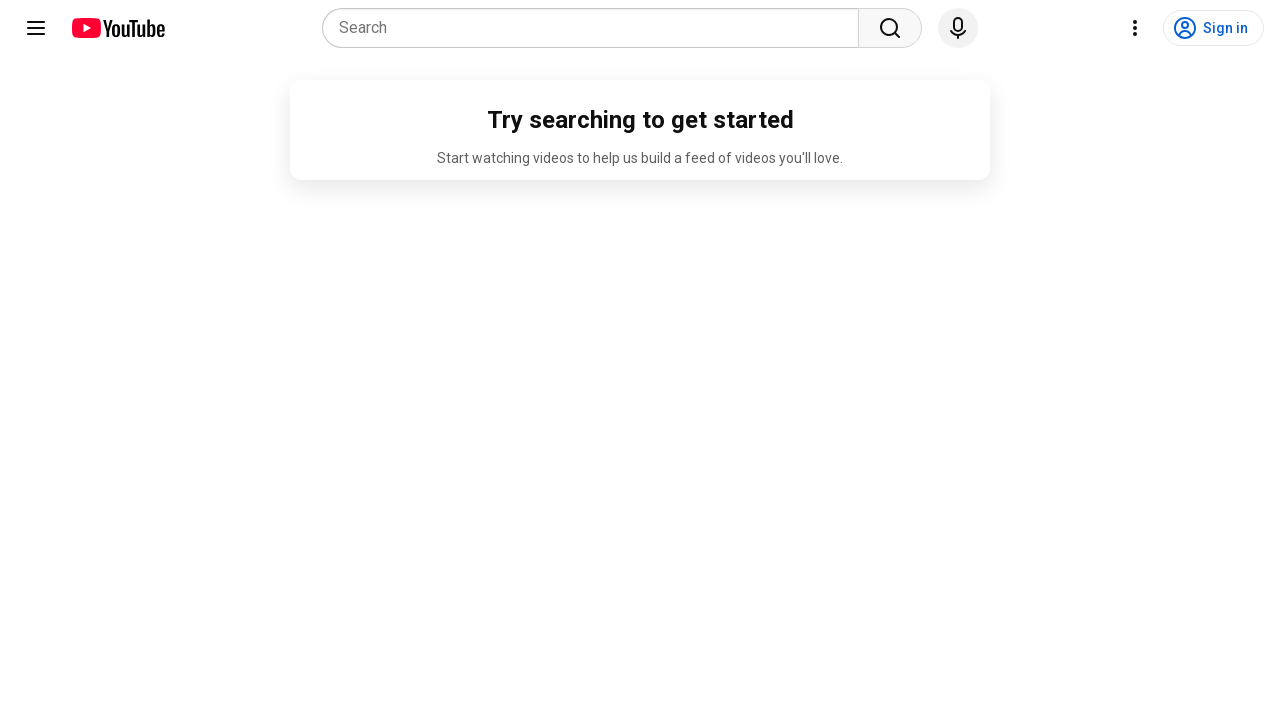